Navigates to the Backend section by clicking on the Backend link

Starting URL: https://rubrr.s3-main.oktopod.app/

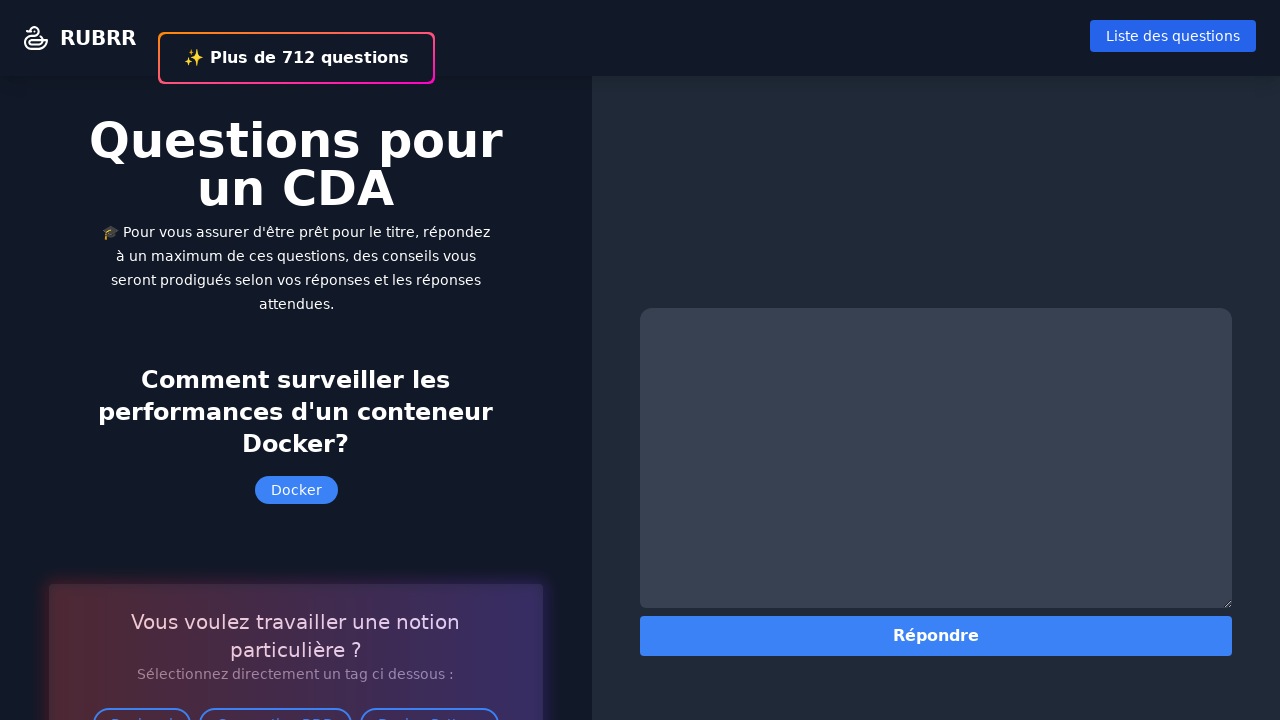

Clicked on Backend link to navigate to Backend section at (142, 704) on internal:role=link[name="Backend"i]
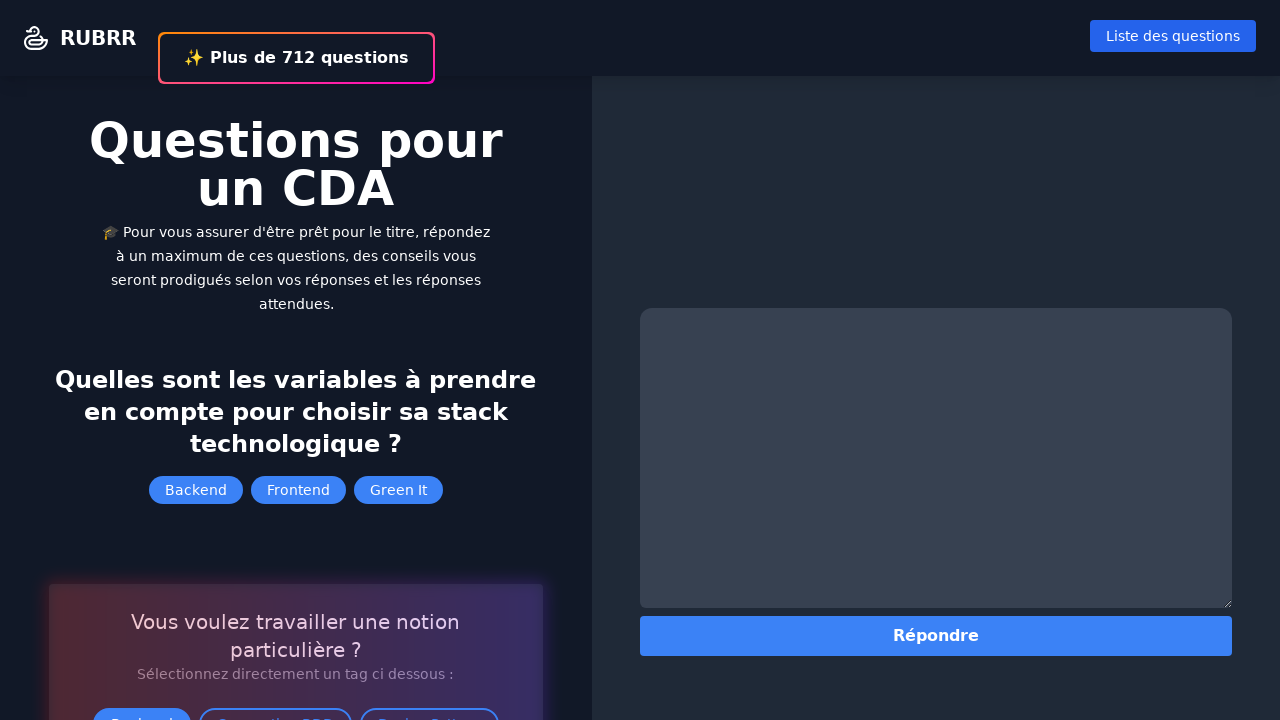

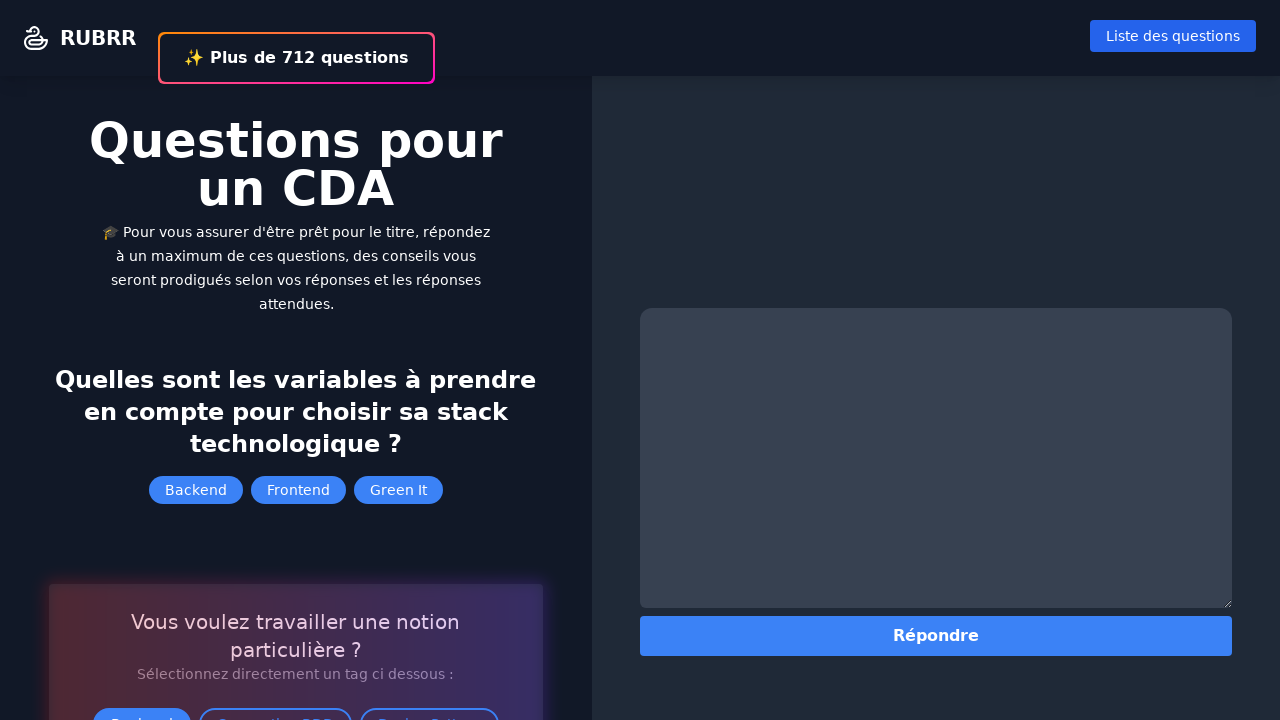